Tests entering text in a JavaScript prompt dialog by clicking the third button, entering a name, and verifying it appears in the result

Starting URL: https://the-internet.herokuapp.com/javascript_alerts

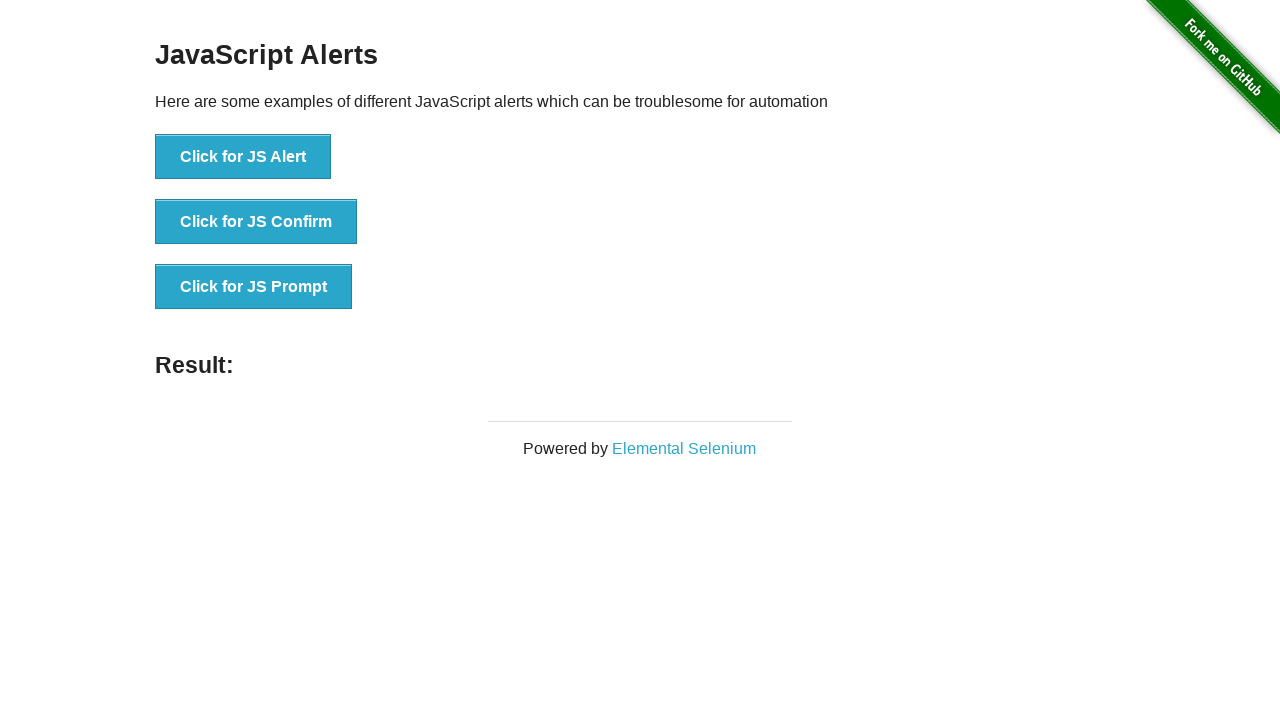

Set up dialog handler to accept prompt with name 'Yildiz'
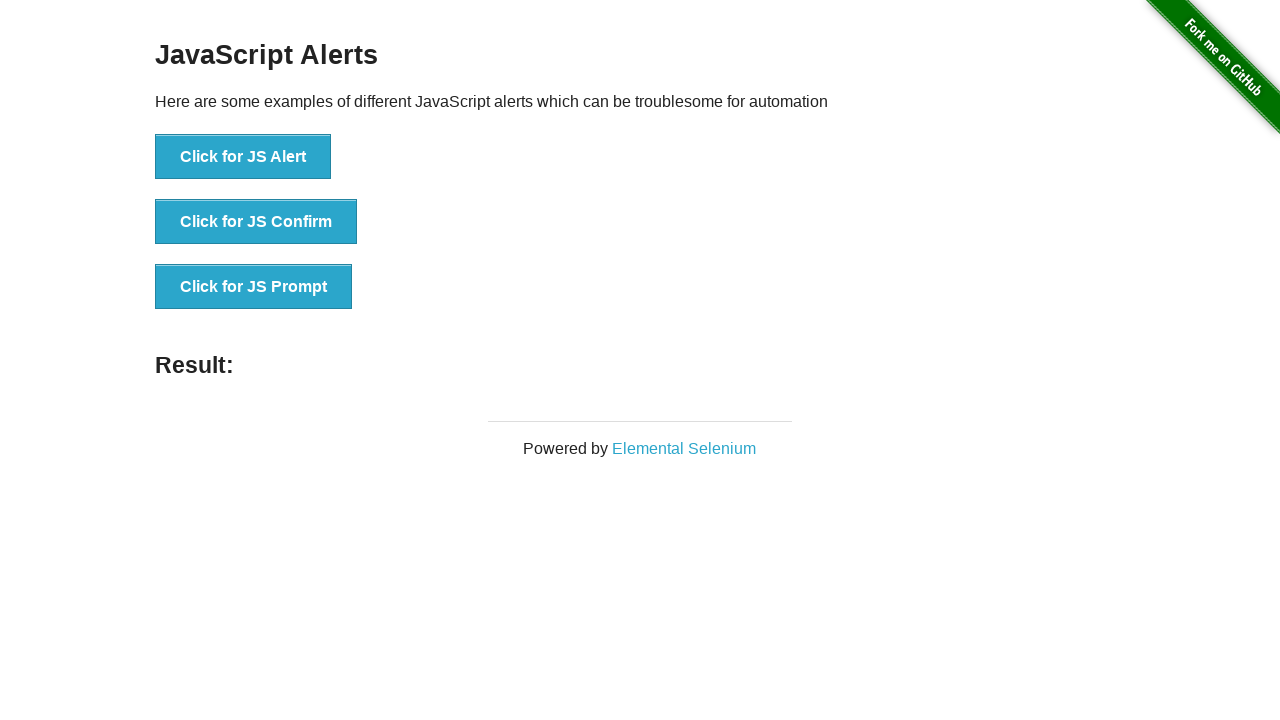

Clicked the JS Prompt button at (254, 287) on button:has-text('Click for JS Prompt')
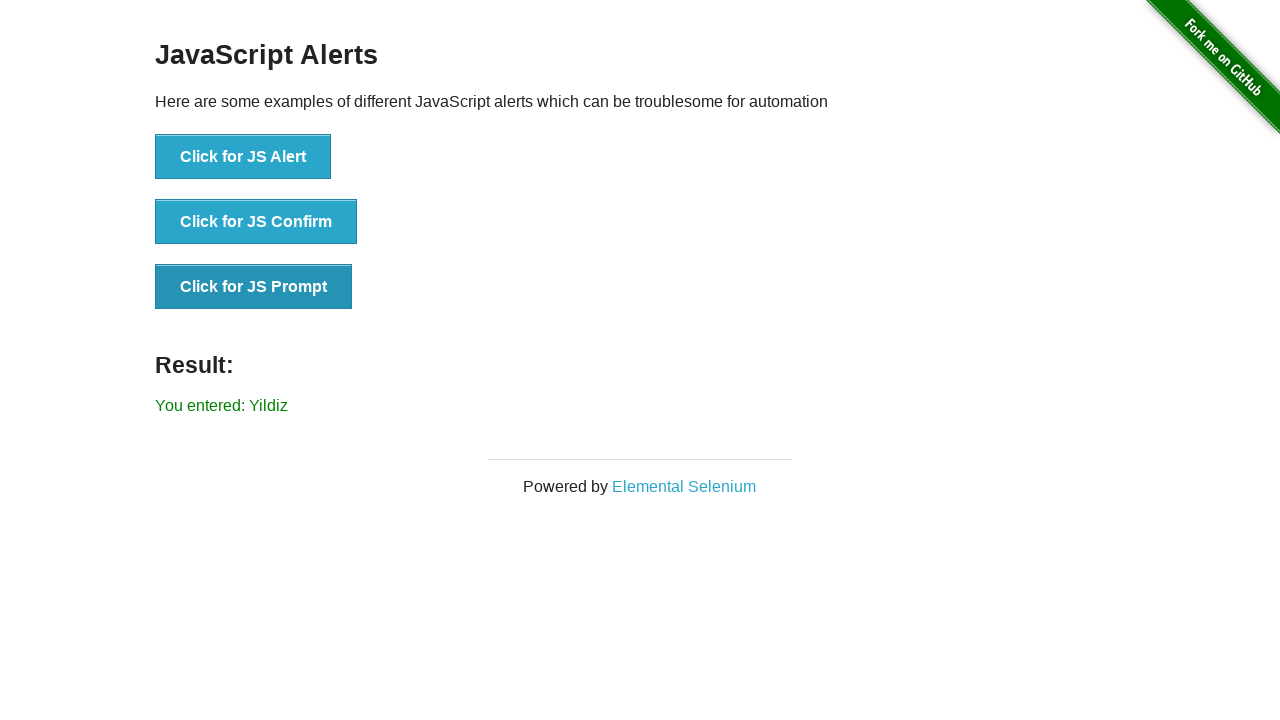

Result element loaded after prompt dialog closed
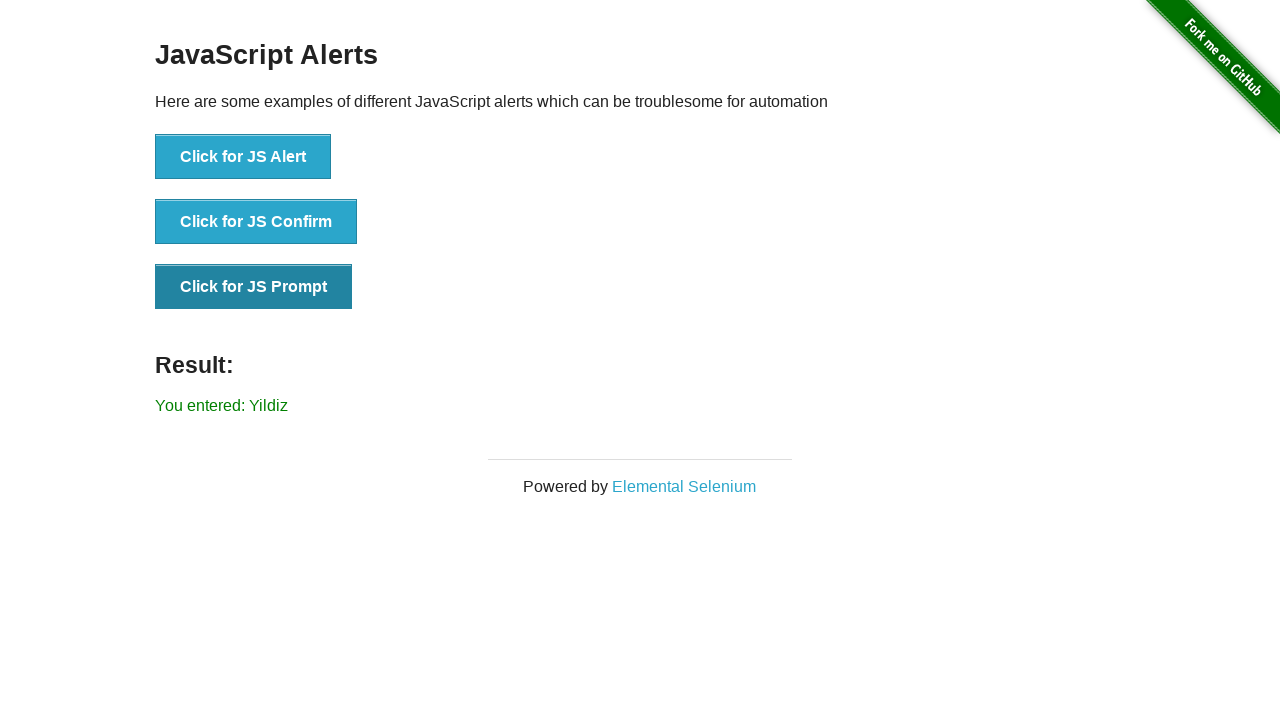

Located result element
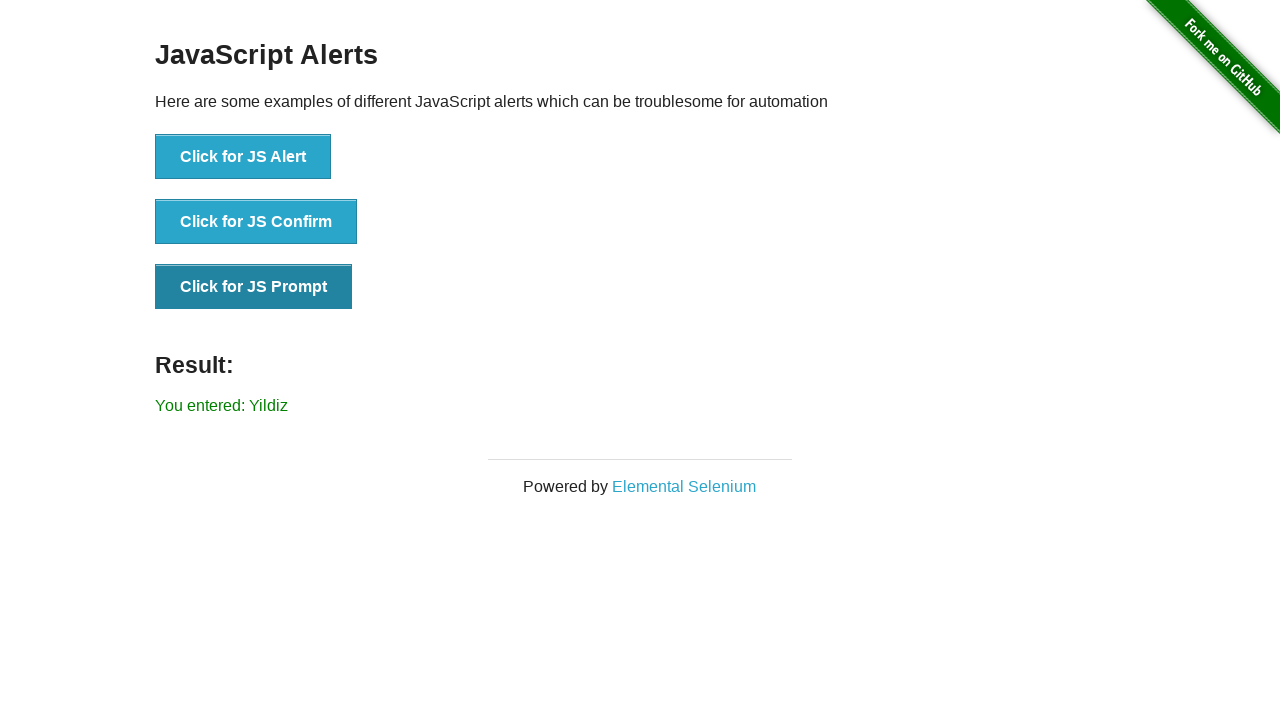

Verified that 'Yildiz' appears in the result message
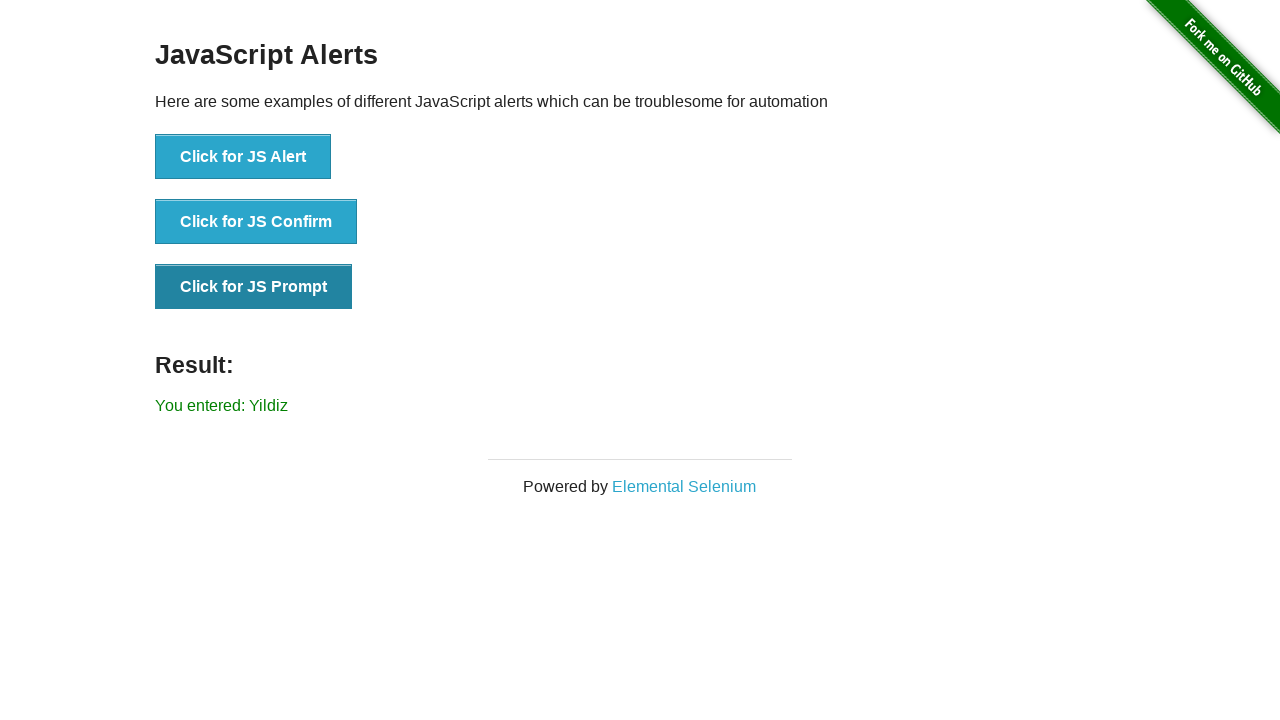

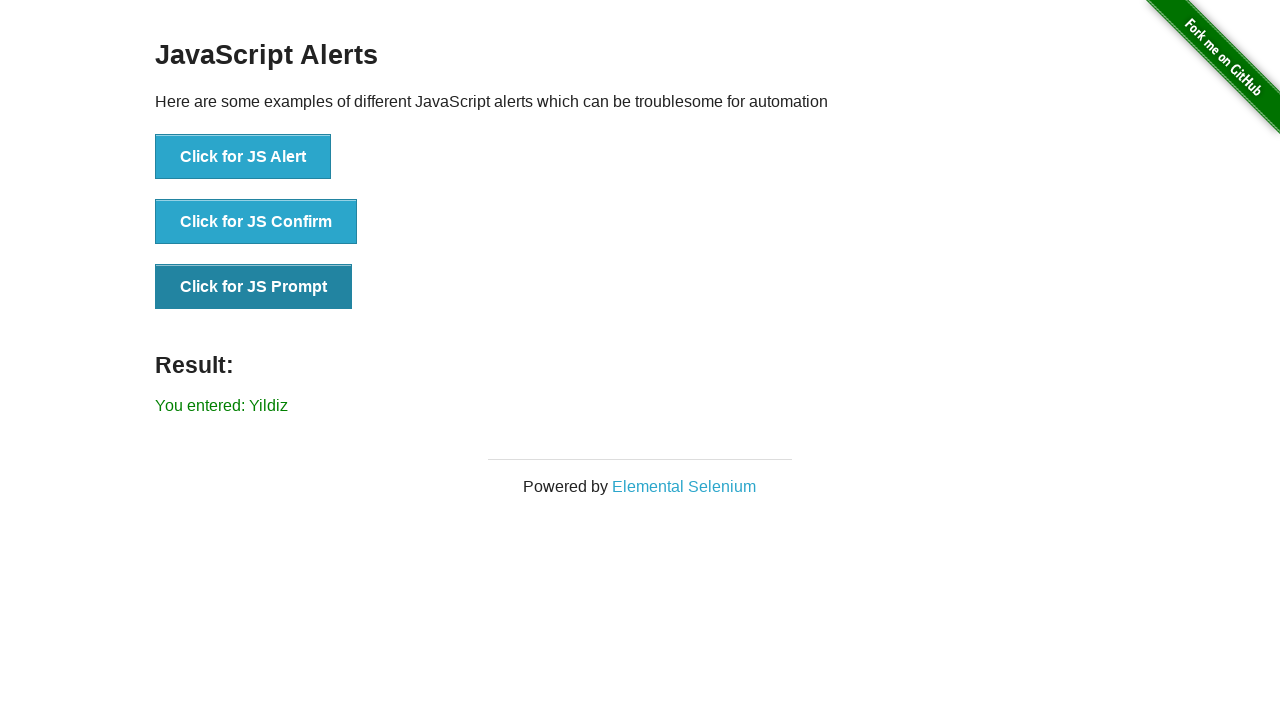